Tests an input event viewer page by typing text into an editor field to observe input events

Starting URL: https://d-toybox.com/studio/lib/input_event_viewer.html

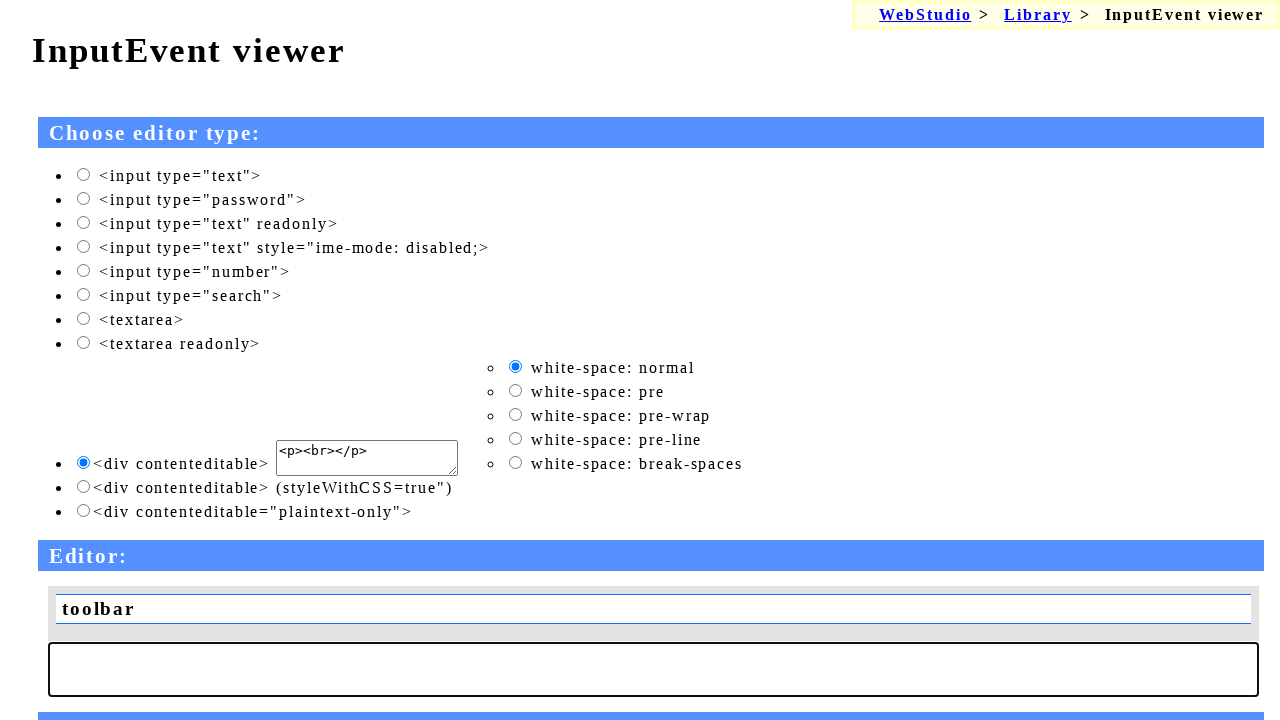

Navigated to input event viewer page
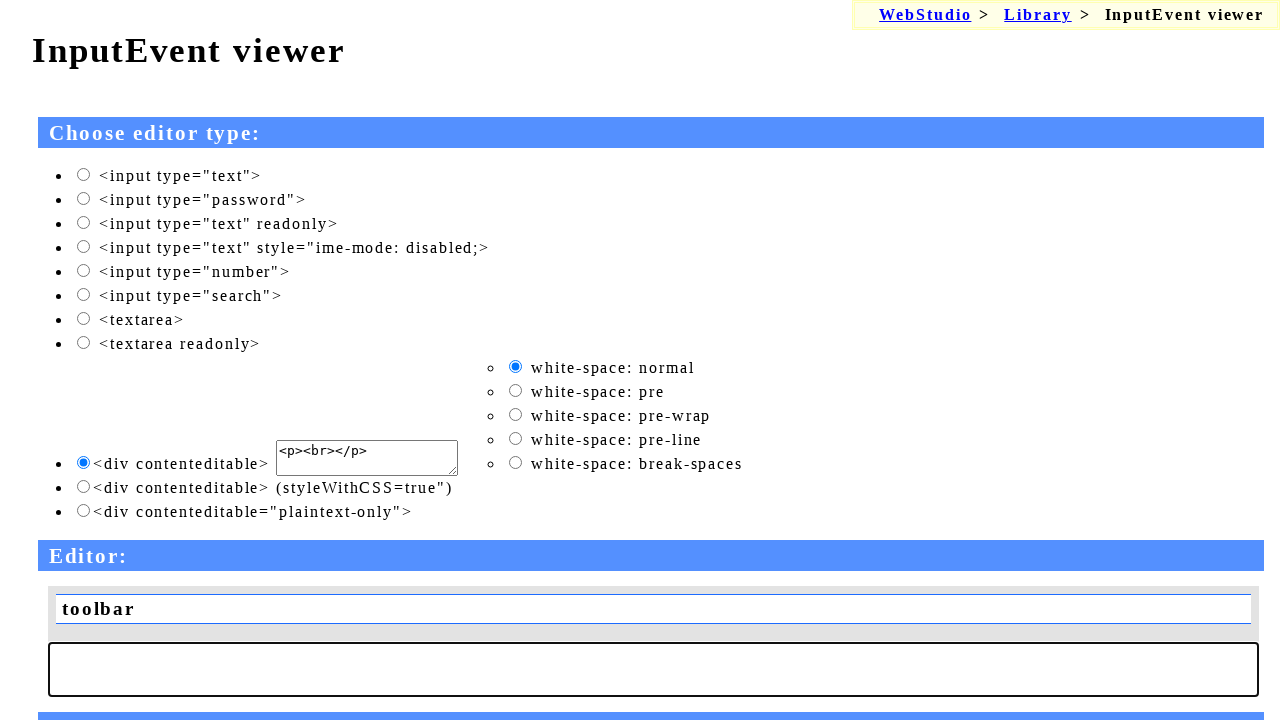

Typed 'Hello, World!' into the editor field on #editor
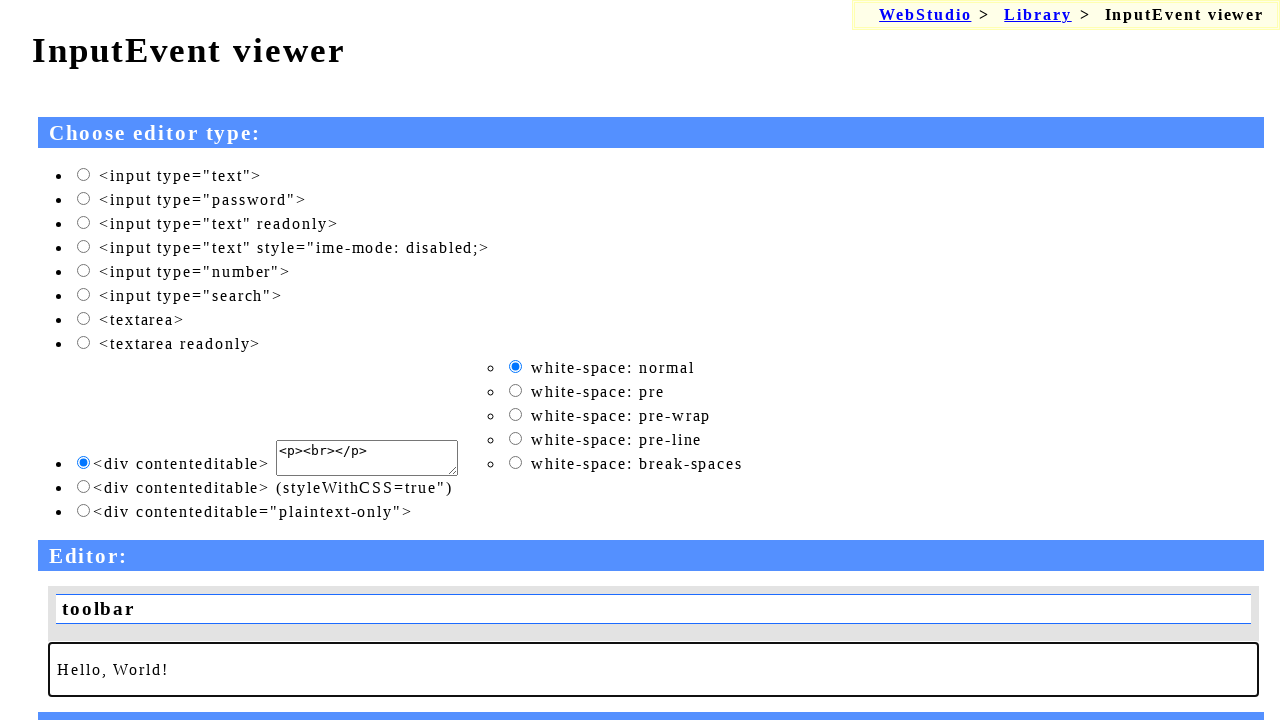

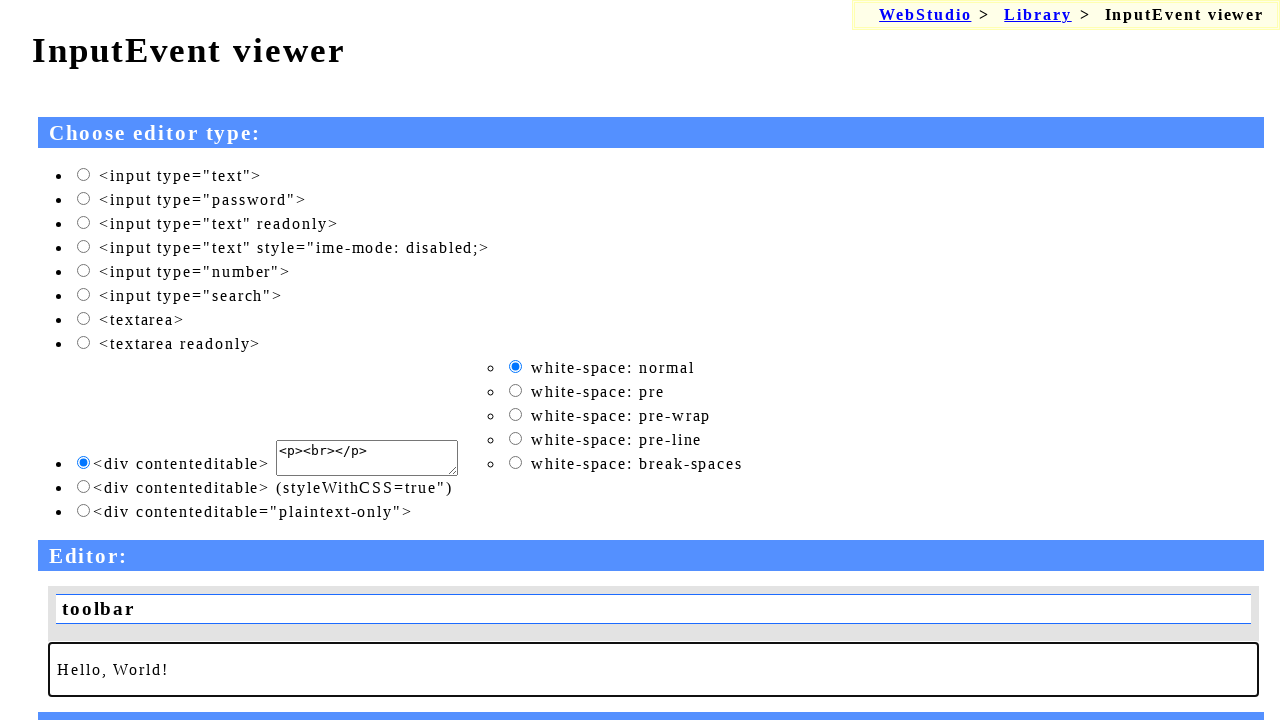